Tests window handling by opening Google signup page, clicking Help link to open a new window, switching between windows, and performing a search in the help window

Starting URL: https://accounts.google.com/signup

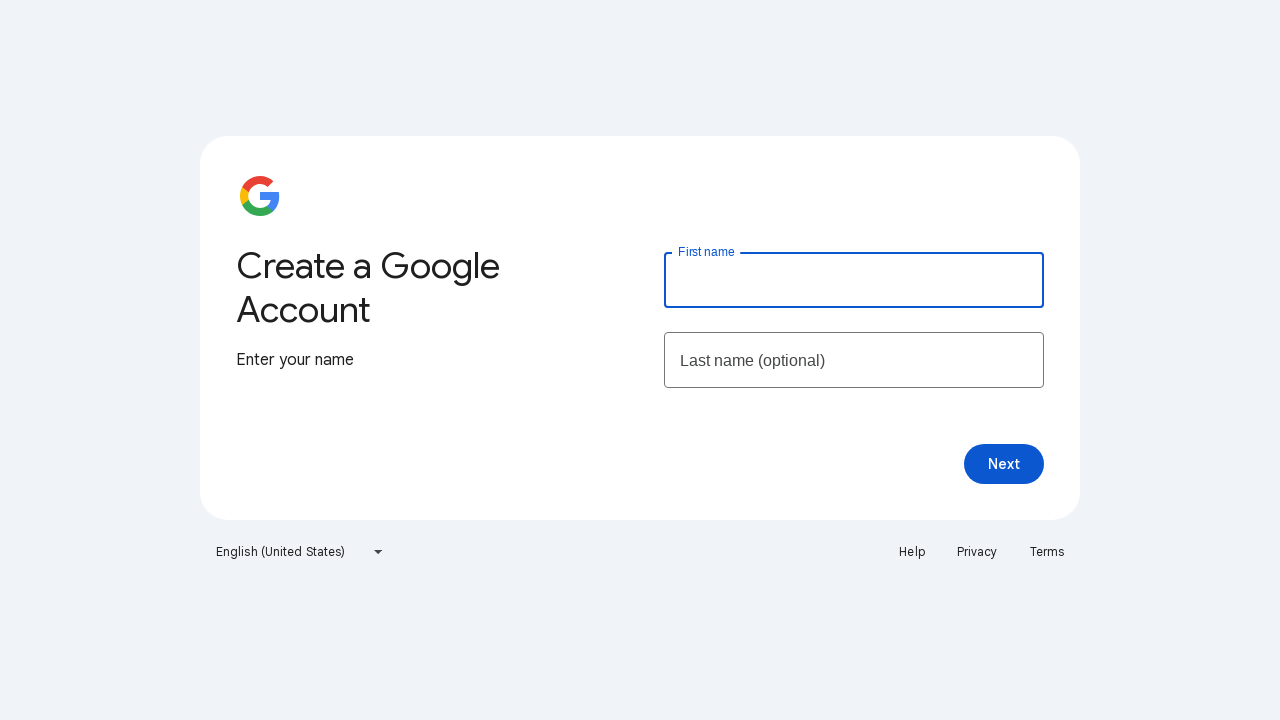

Clicked Help link to open new window at (912, 552) on a:has-text('Help')
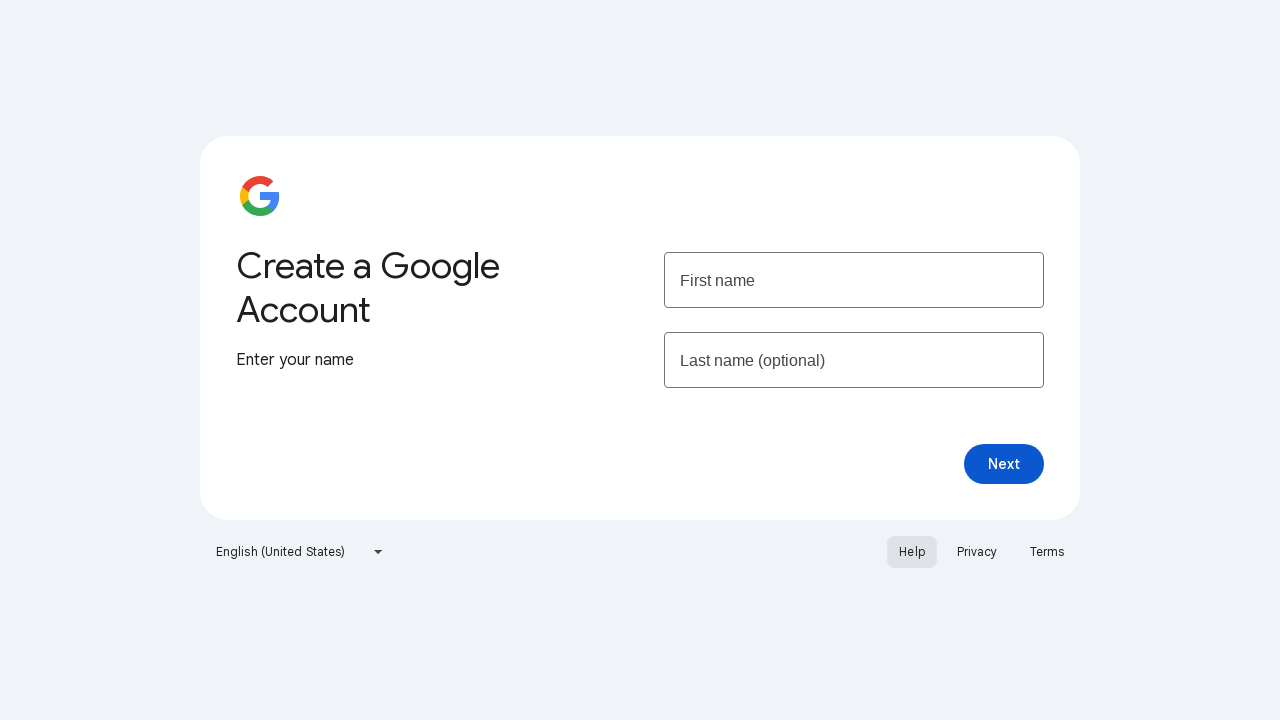

New window/tab opened and captured
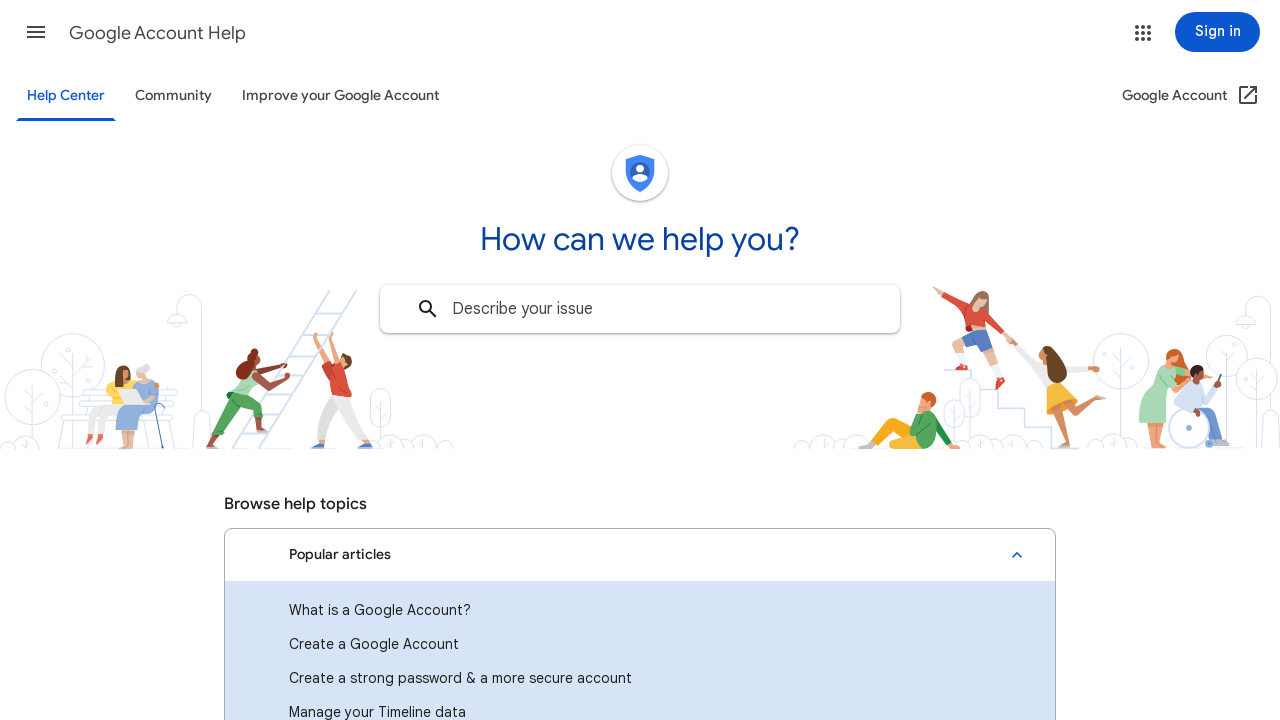

New page finished loading
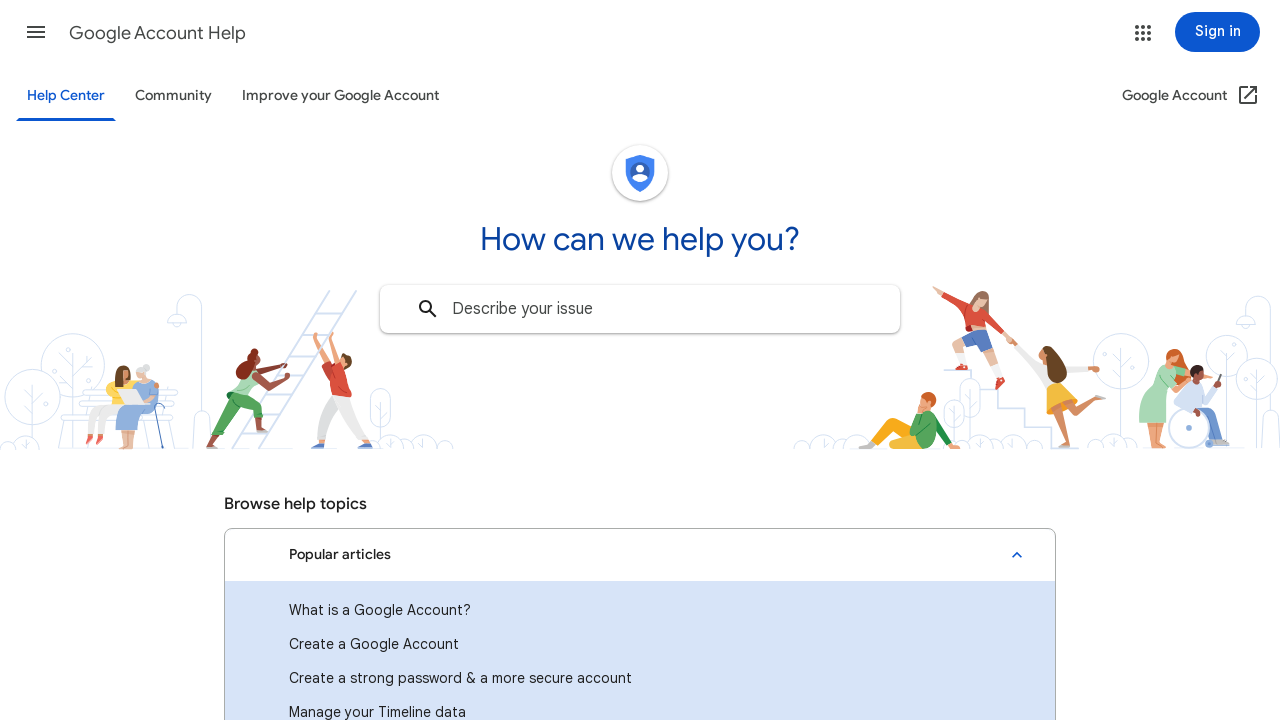

Search input field loaded in help window
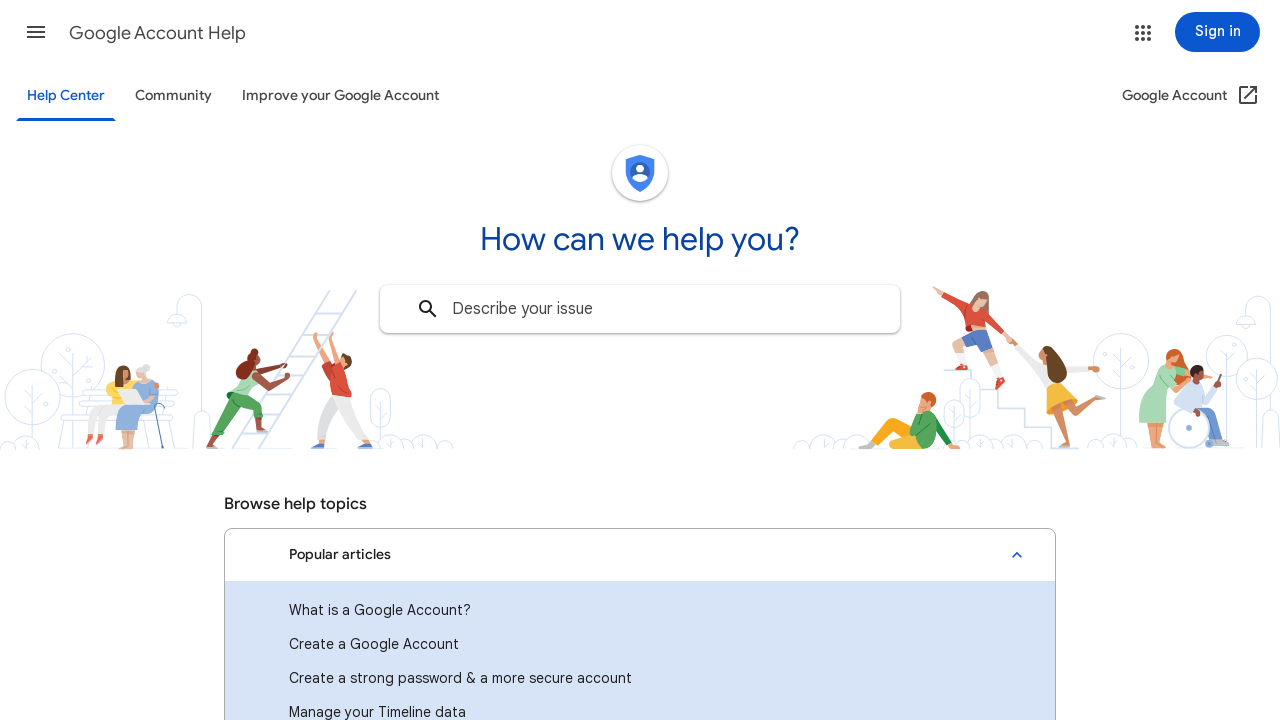

Filled search field with 'Test' in help window on input[name='q']
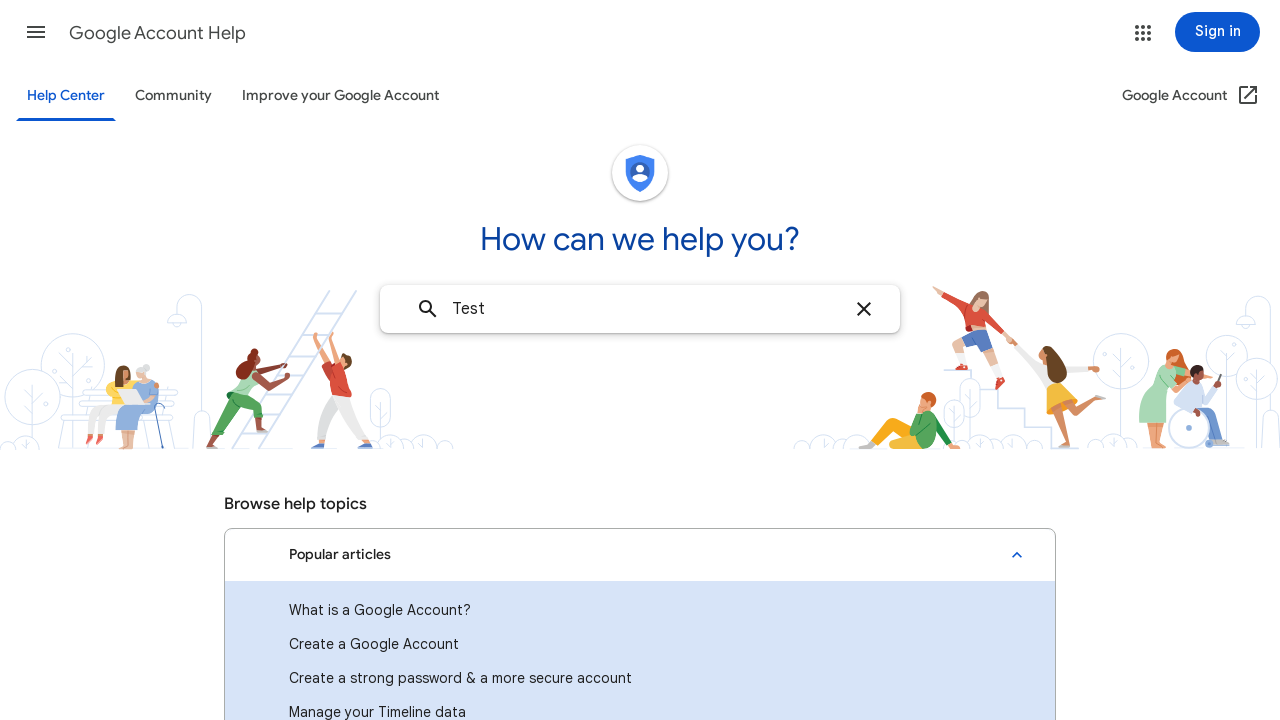

Verified original window is still accessible by checking page title
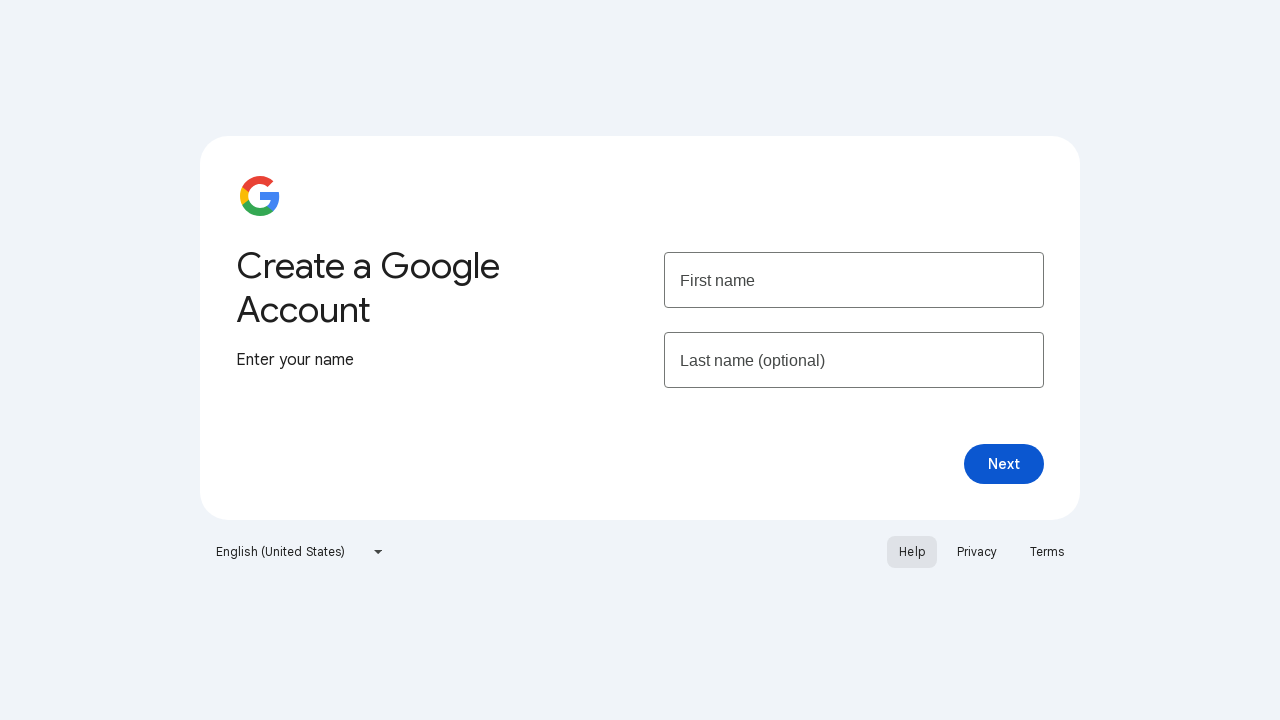

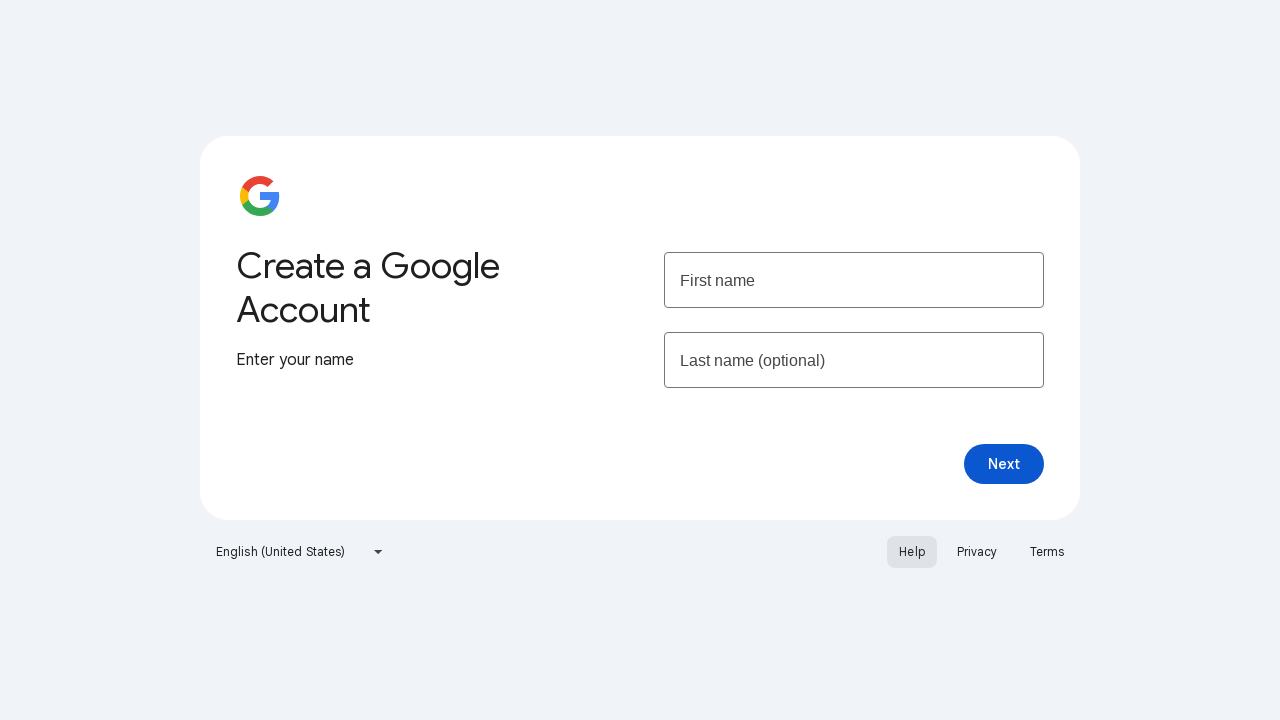